Tests adding a person to the list via localStorage and verifying display

Starting URL: https://tc-1-final-parte1.vercel.app/tabelaCadastro.html

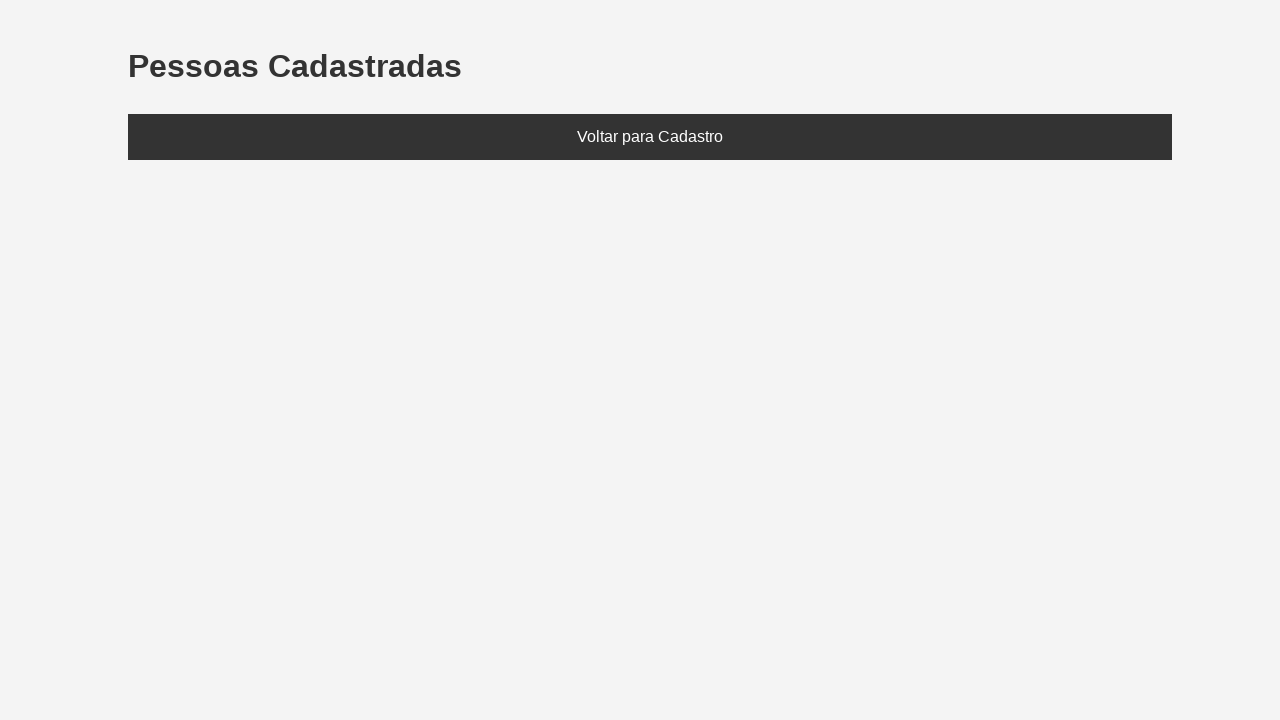

Set localStorage with a person named Carlos, age 40
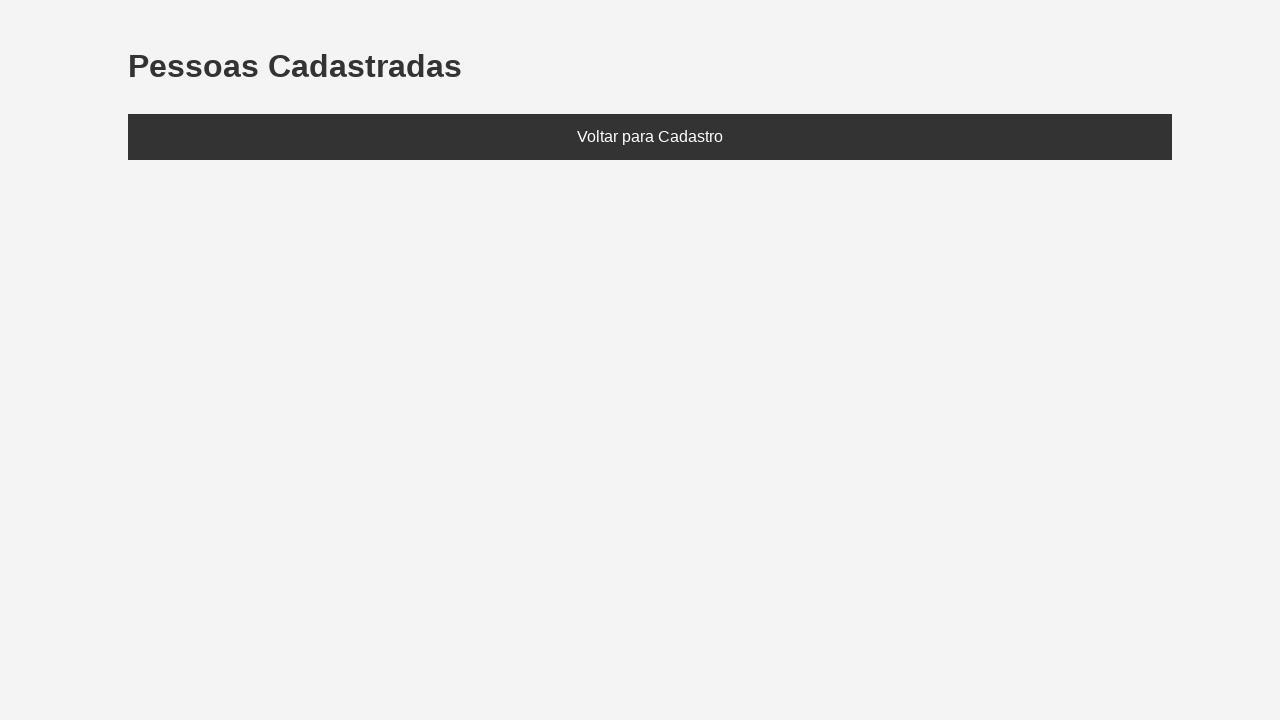

Refreshed page to load data from localStorage
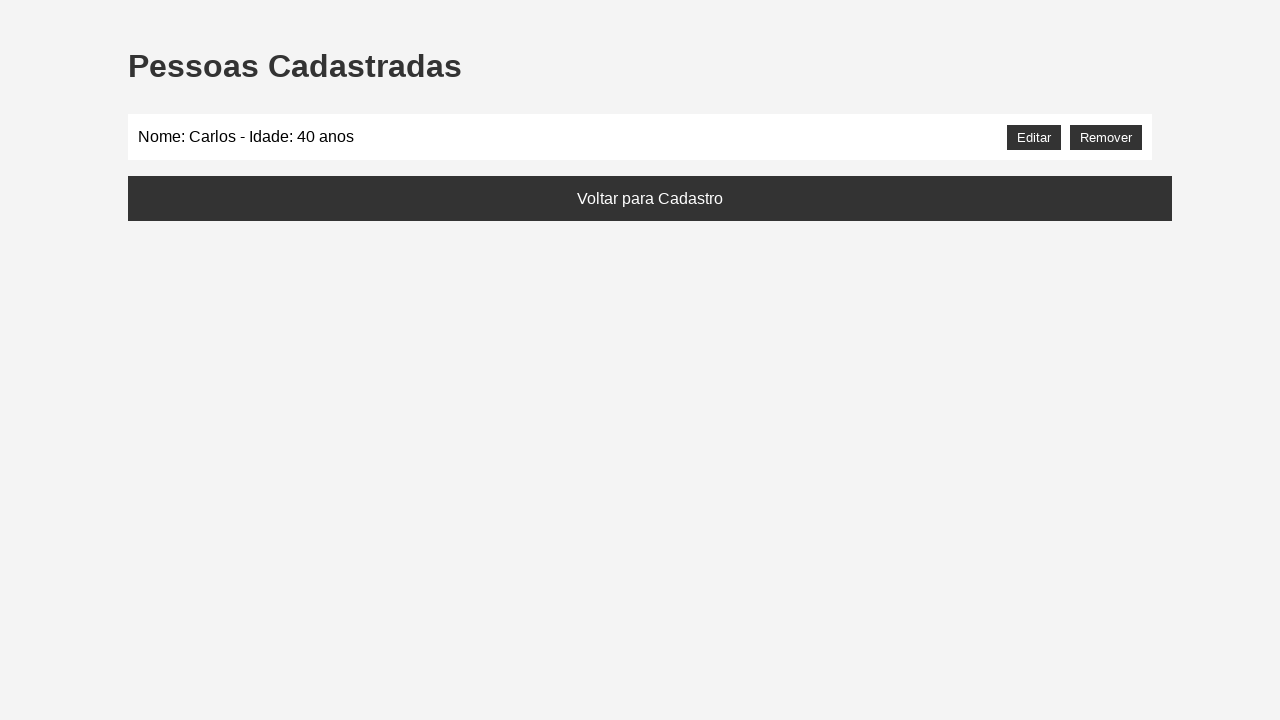

Located the people list element
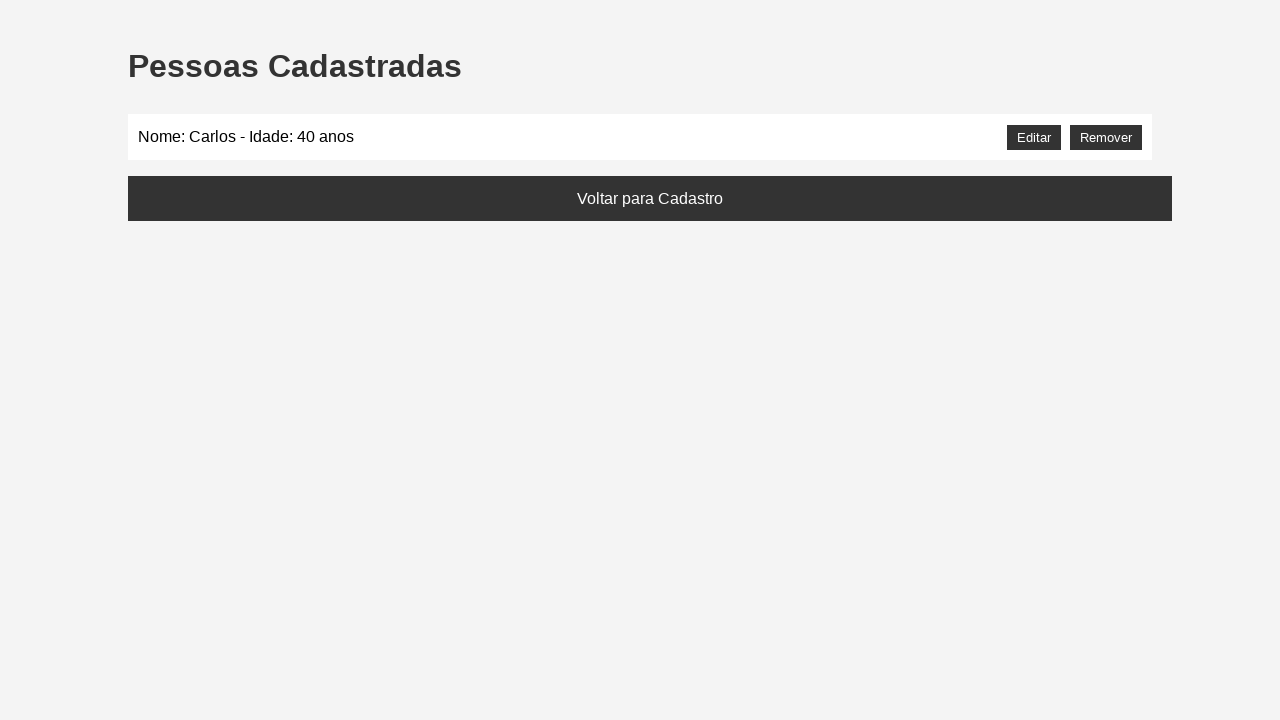

Verified that the list contains 'Carlos'
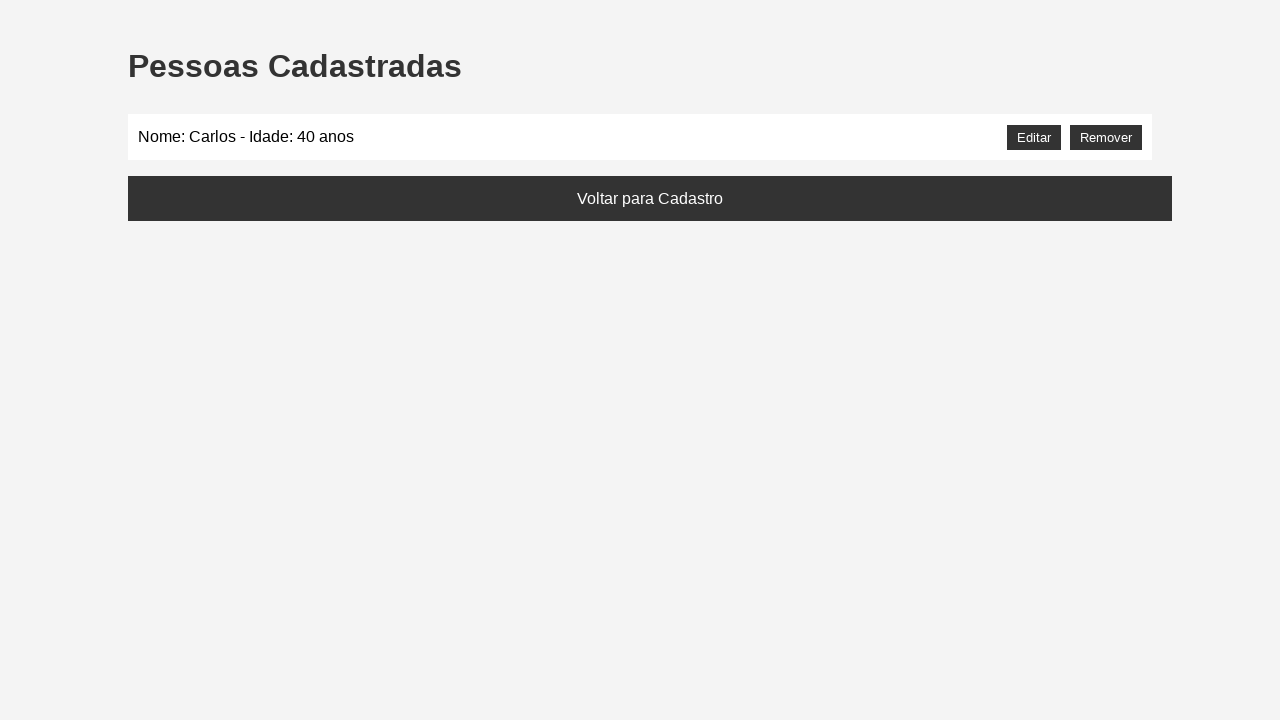

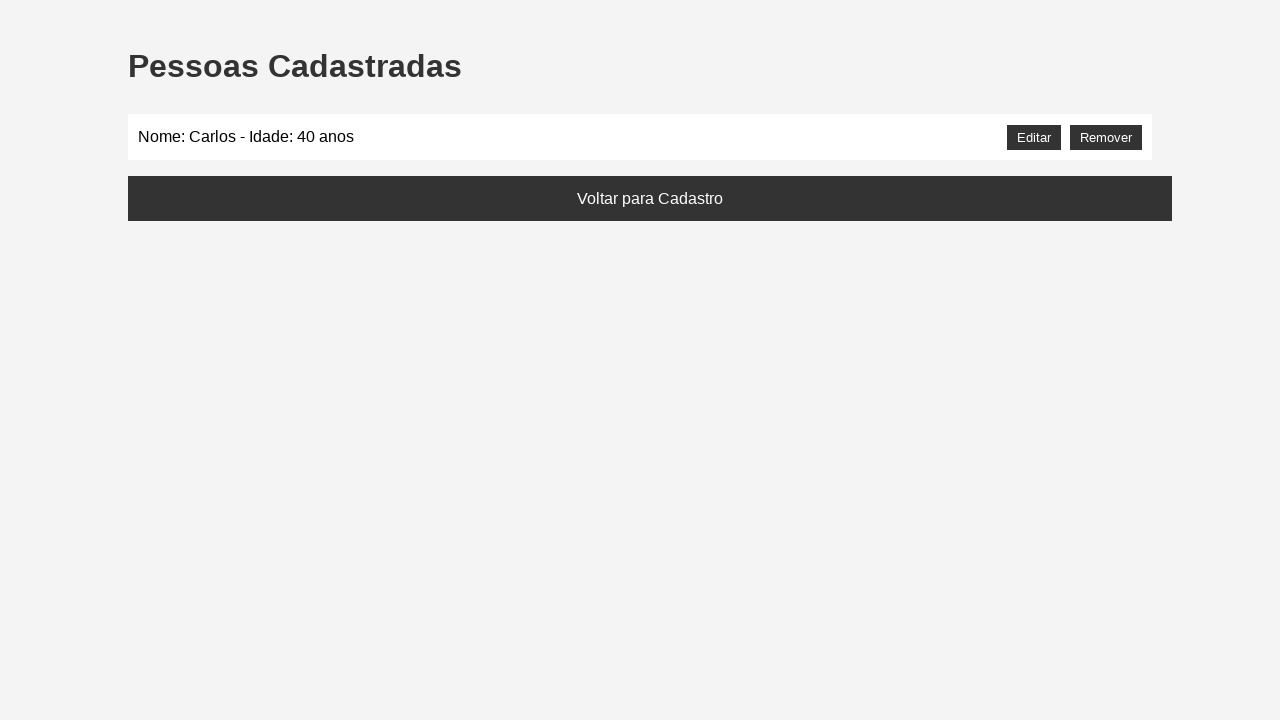